Tests alert handling by entering a name, clicking confirm button, accepting the alert, and verifying the alert text contains the entered name

Starting URL: https://rahulshettyacademy.com/AutomationPractice/

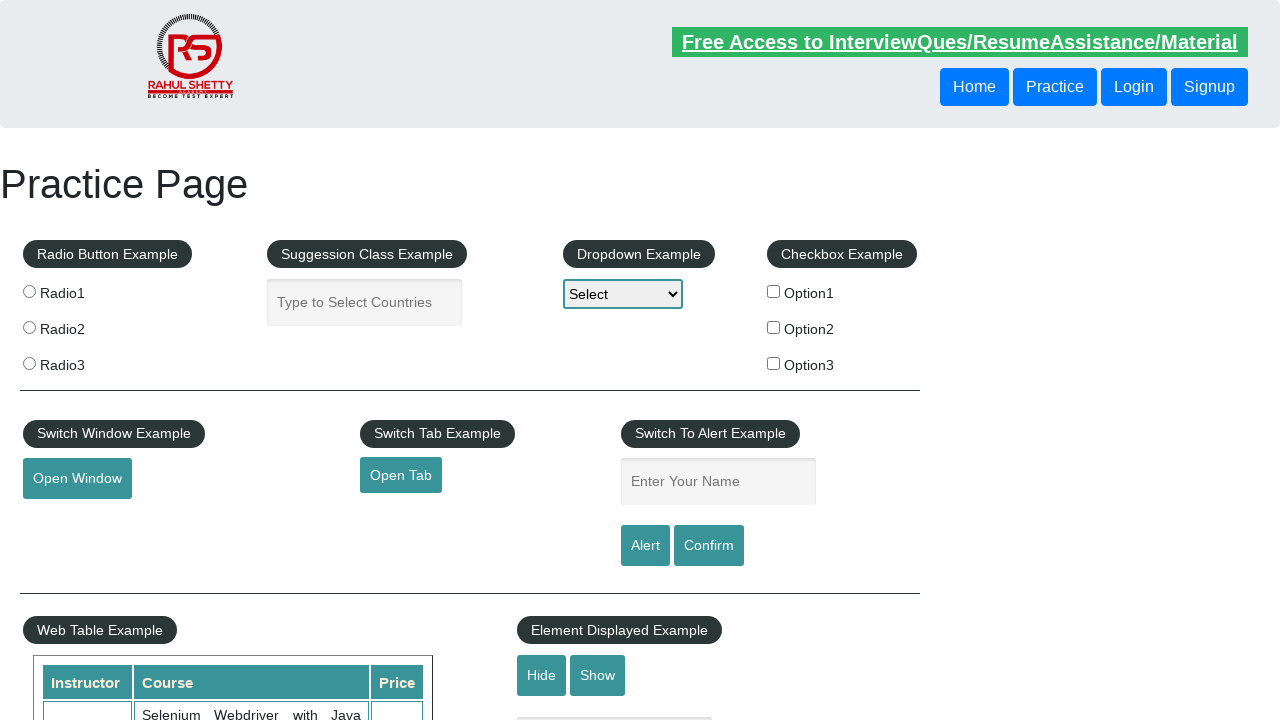

Filled name field with 'Enrique' on #name
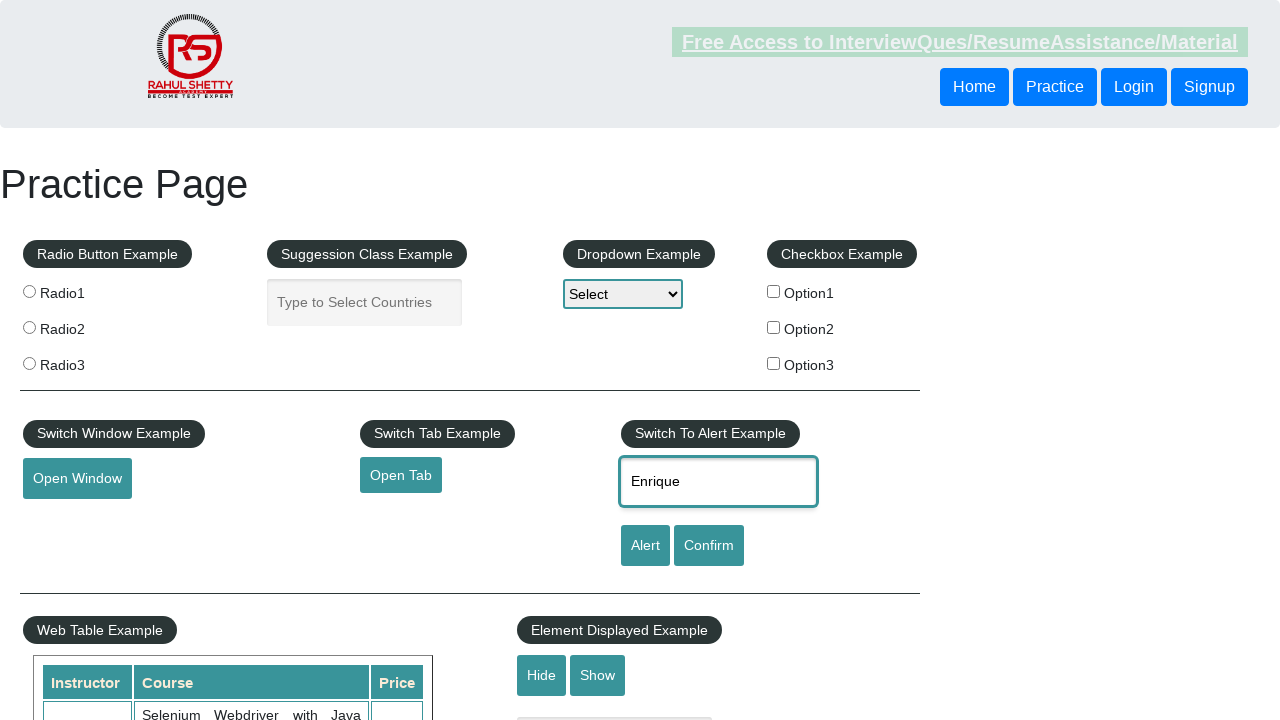

Clicked confirm button to trigger alert at (709, 546) on #confirmbtn
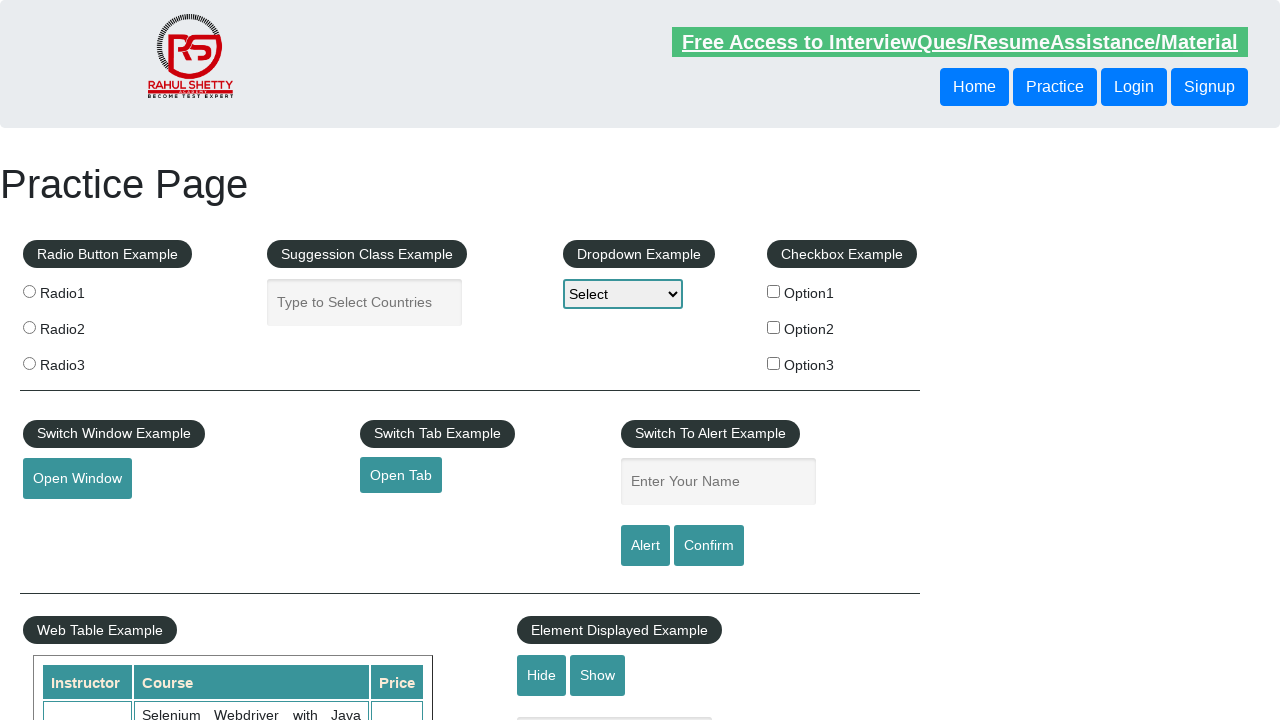

Set up dialog handler to accept alerts
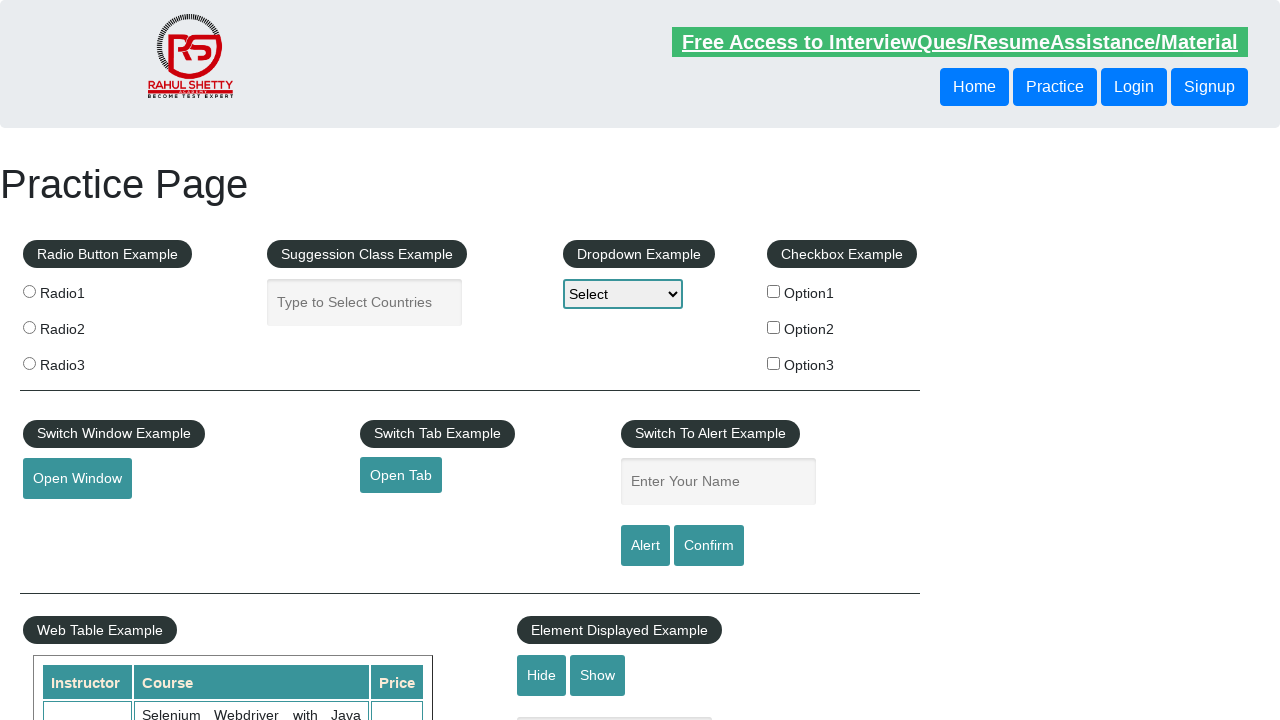

Waited 1 second for alert processing
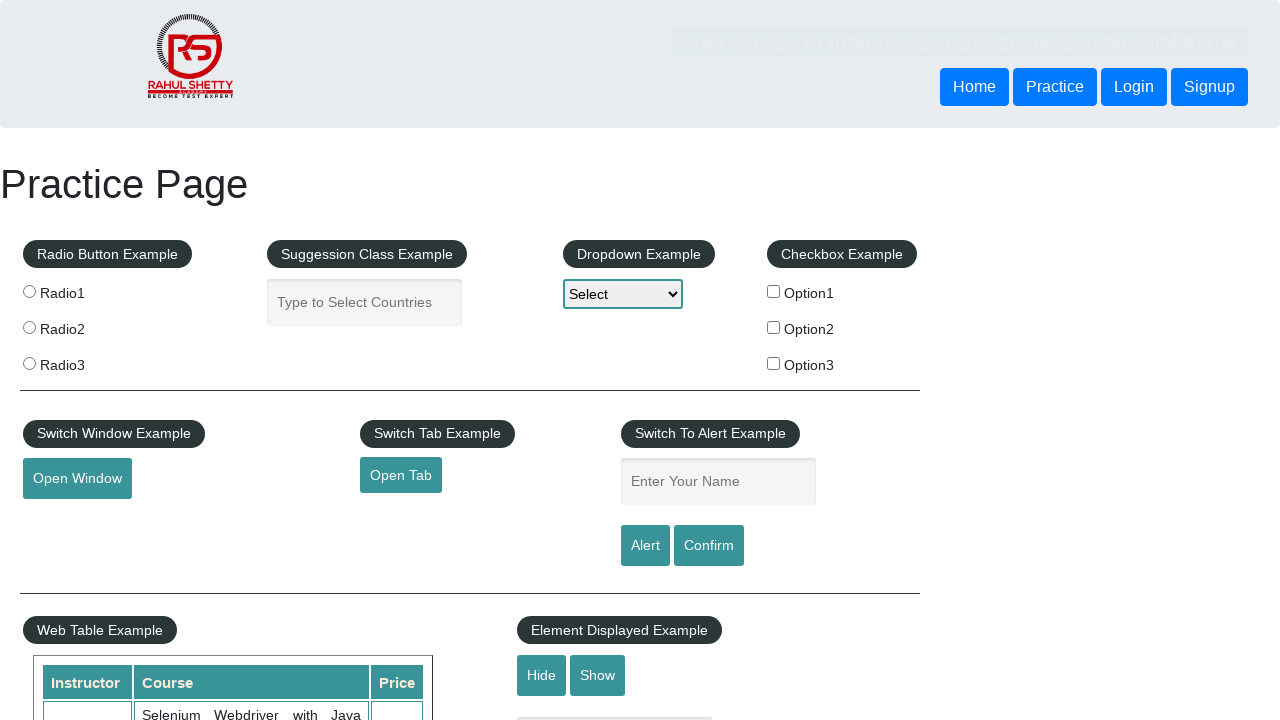

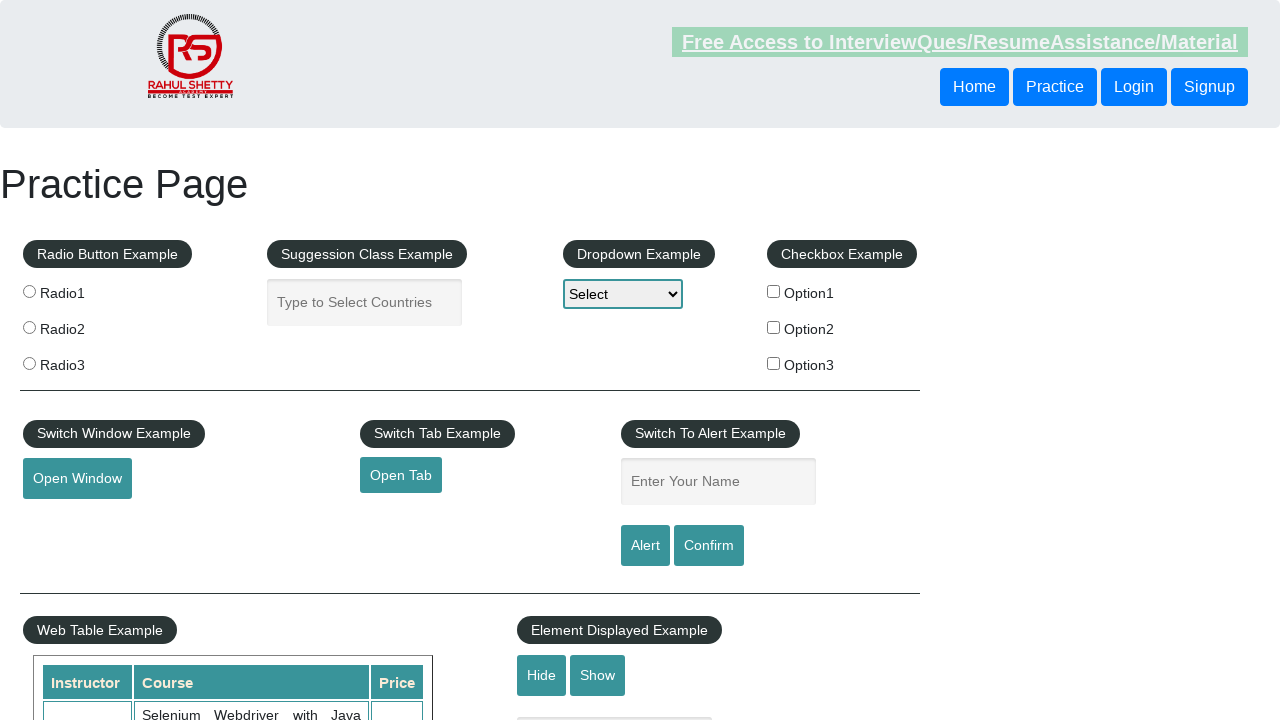